Tests a collapseable section by clicking to expand it, waiting for a link to become clickable, clicking the link, and verifying navigation to the about page

Starting URL: https://eviltester.github.io/synchole/collapseable.html

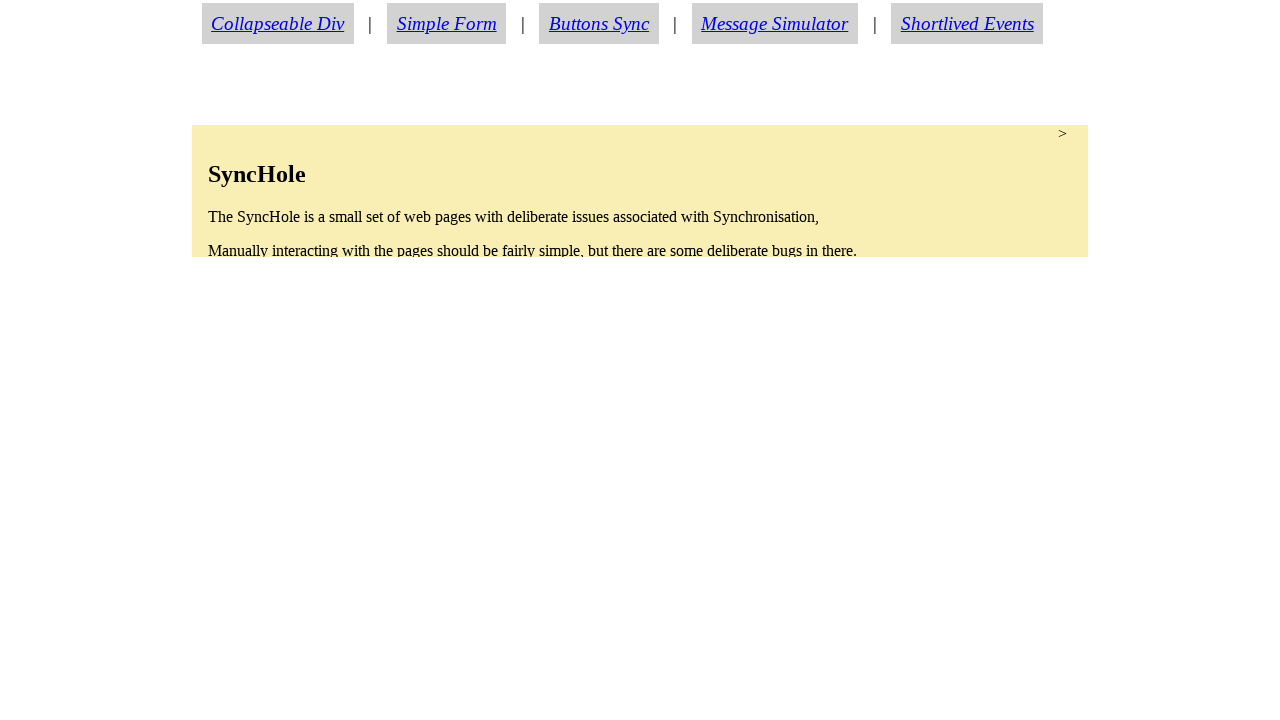

Clicked collapseable section to expand it at (640, 191) on section.condense
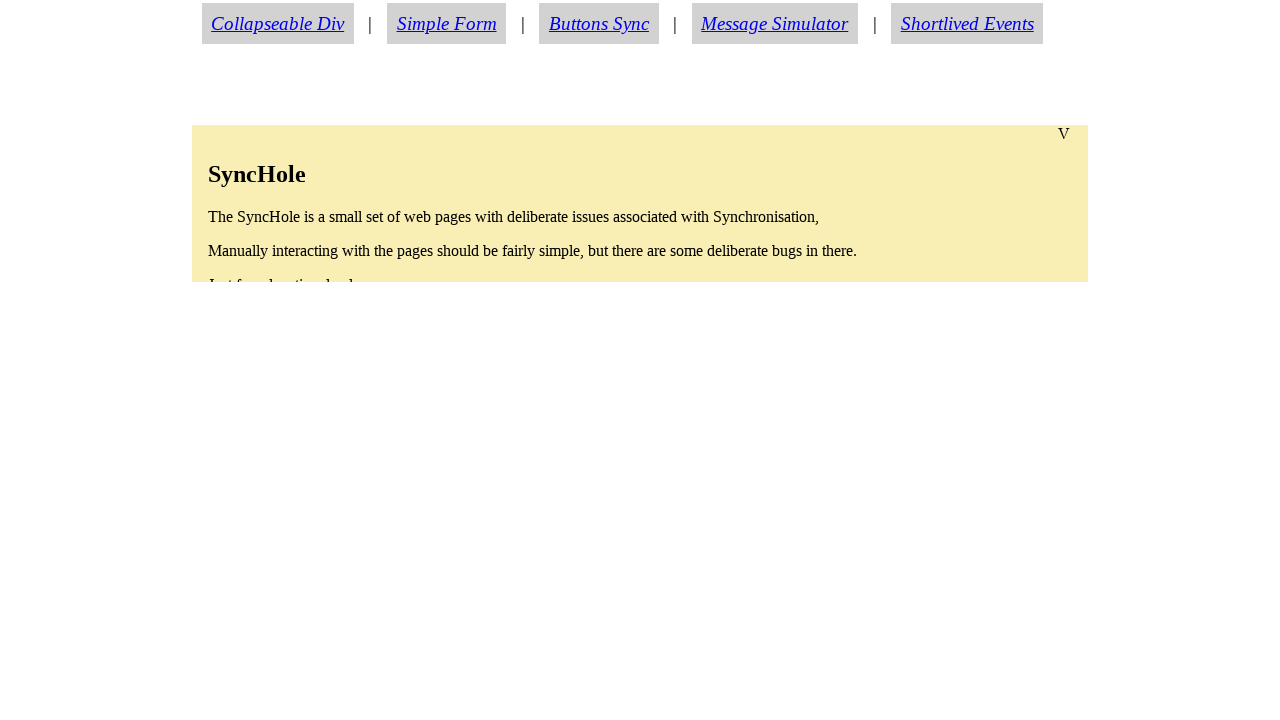

About link became visible after expanding section
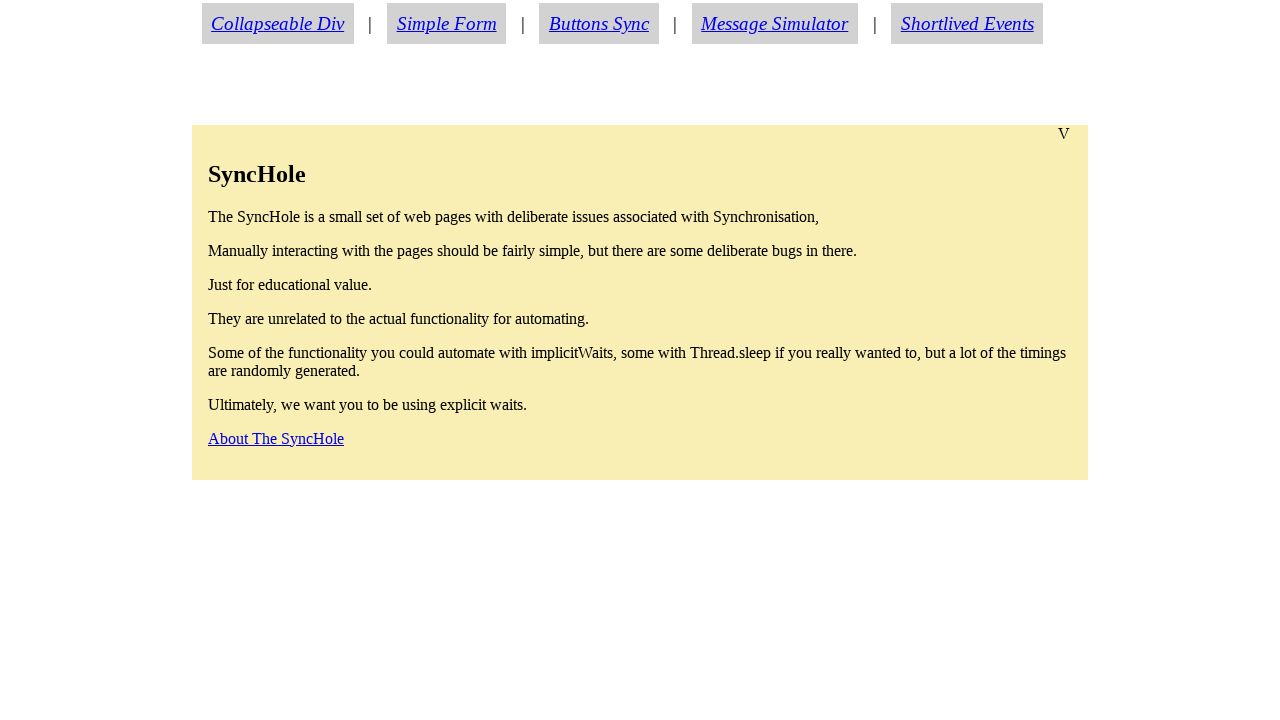

Clicked about link at (276, 438) on a#aboutlink
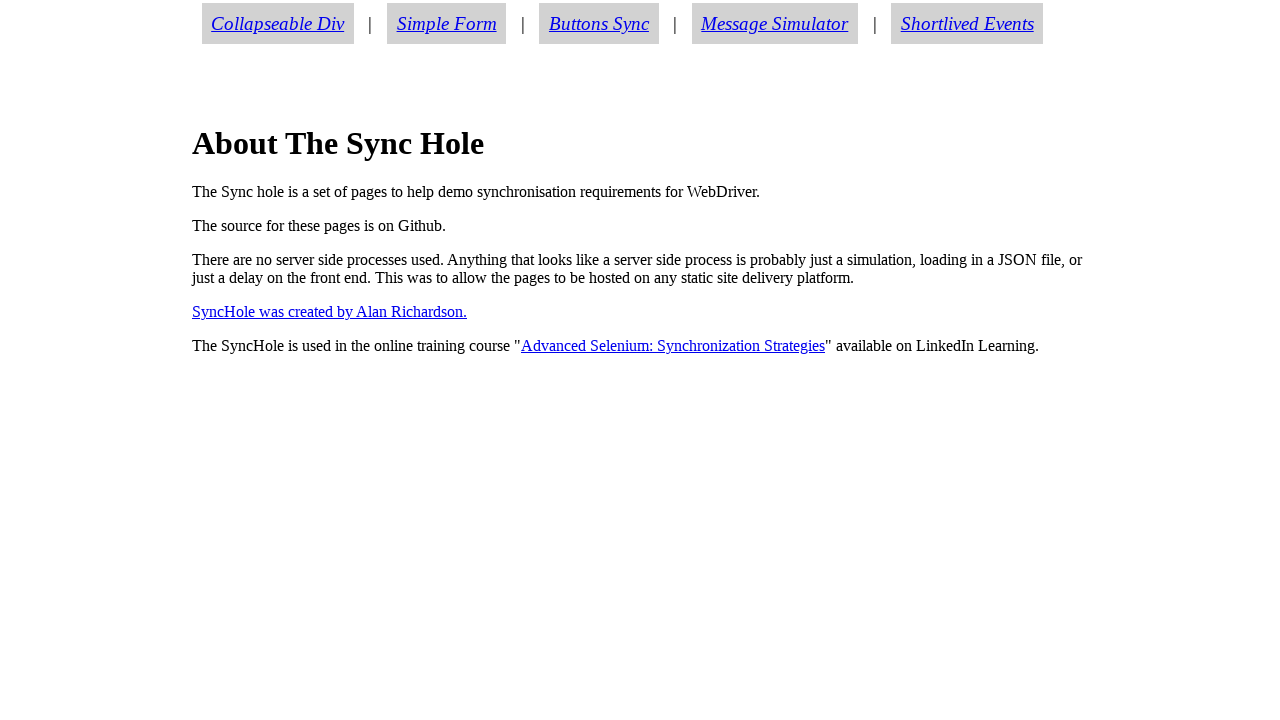

Successfully navigated to about page
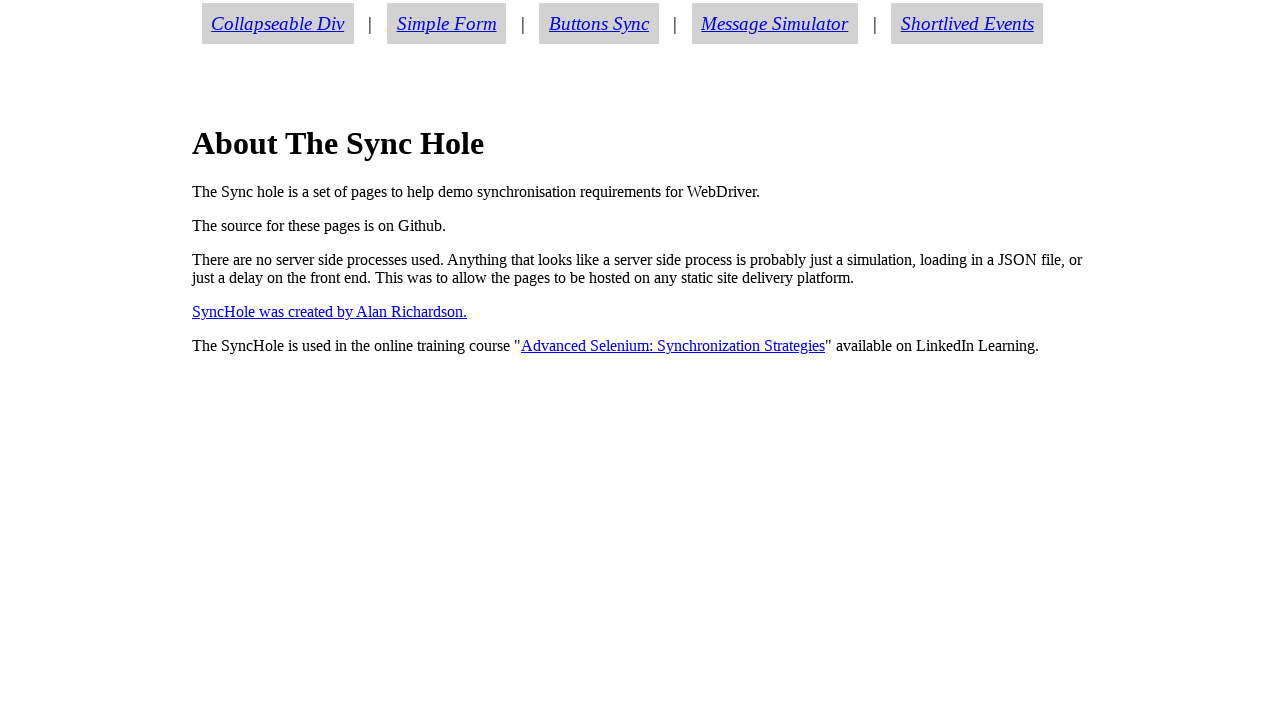

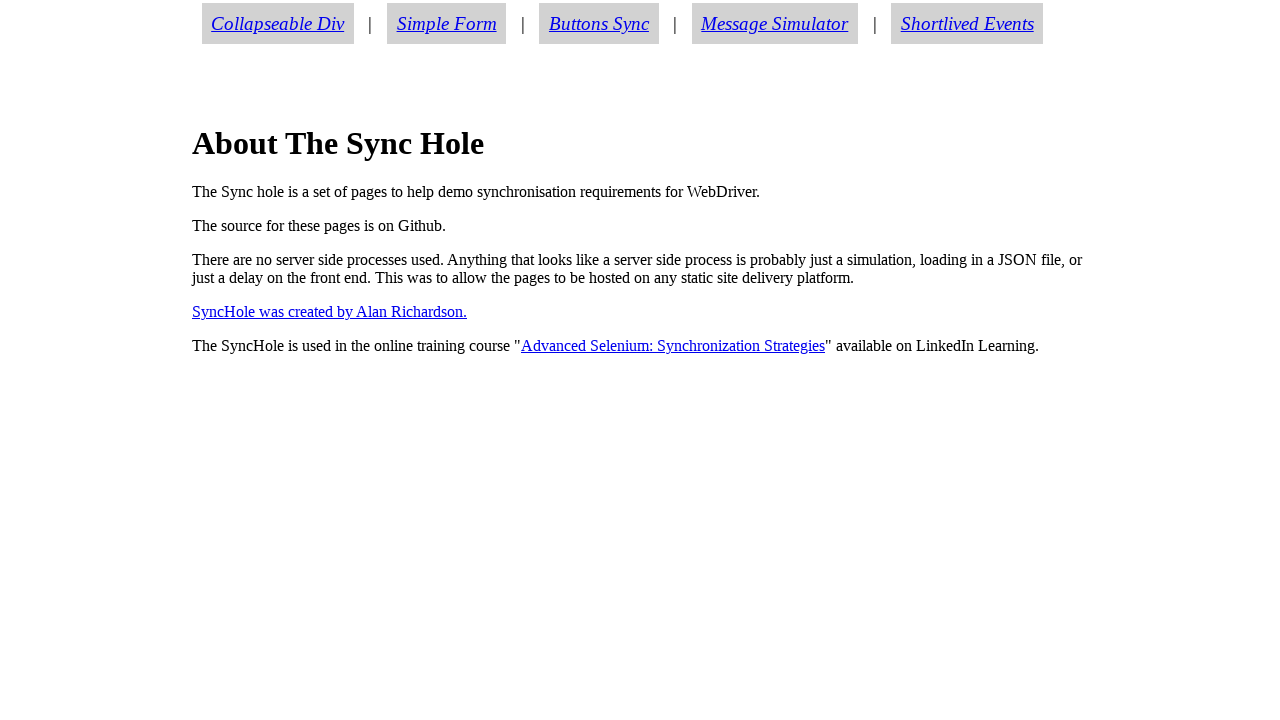